Tests confirm alert functionality by clicking OK and Cancel buttons and verifying the result messages.

Starting URL: https://demoqa.com/alerts

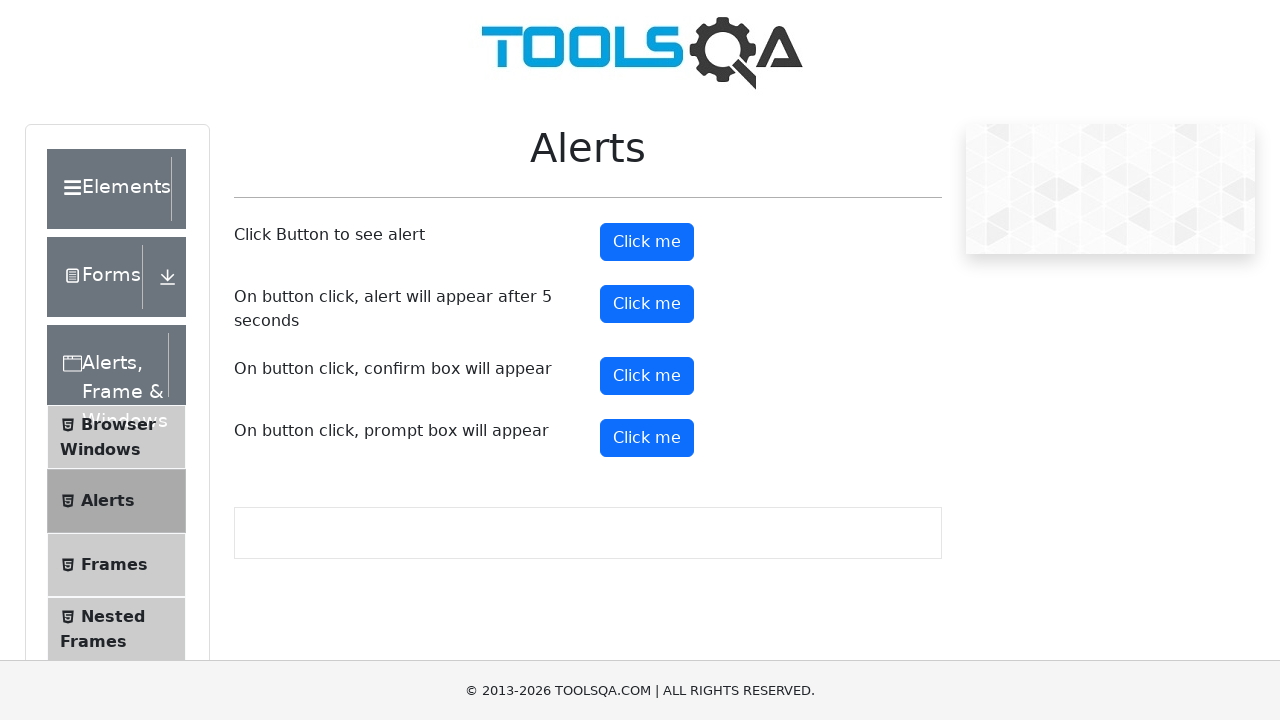

Navigated to alerts demo page
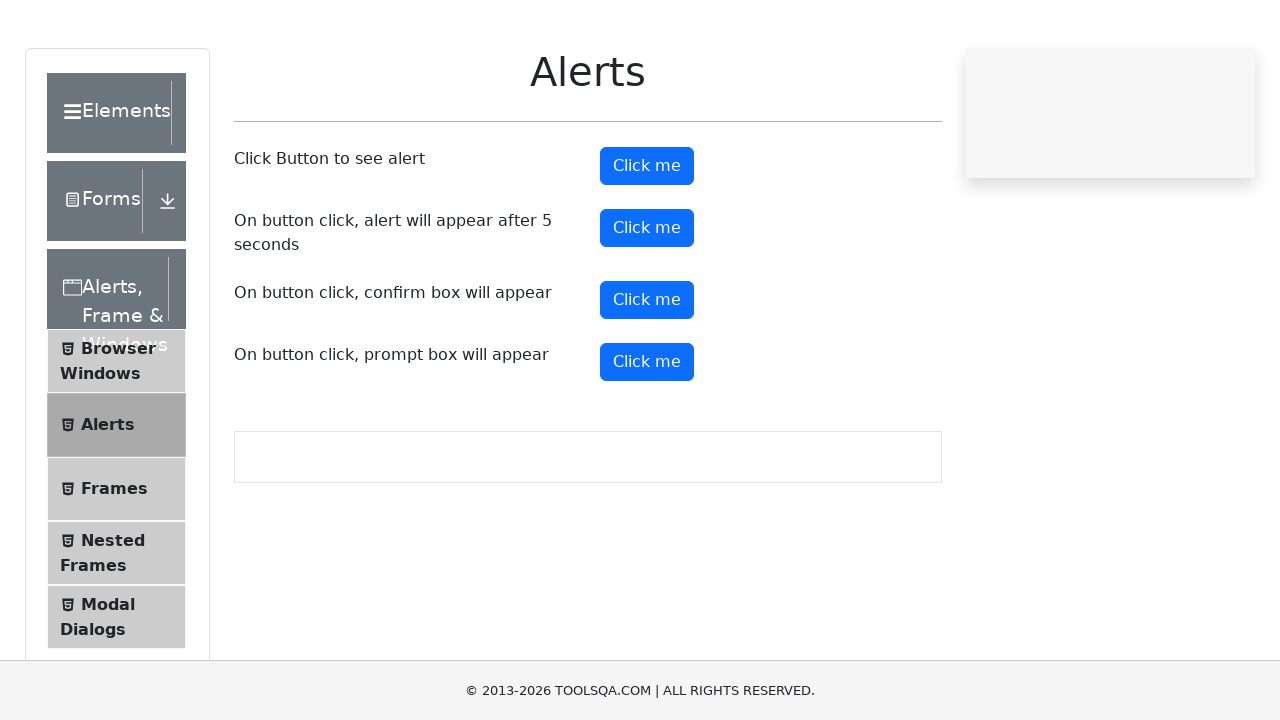

Set up dialog handler to accept alert
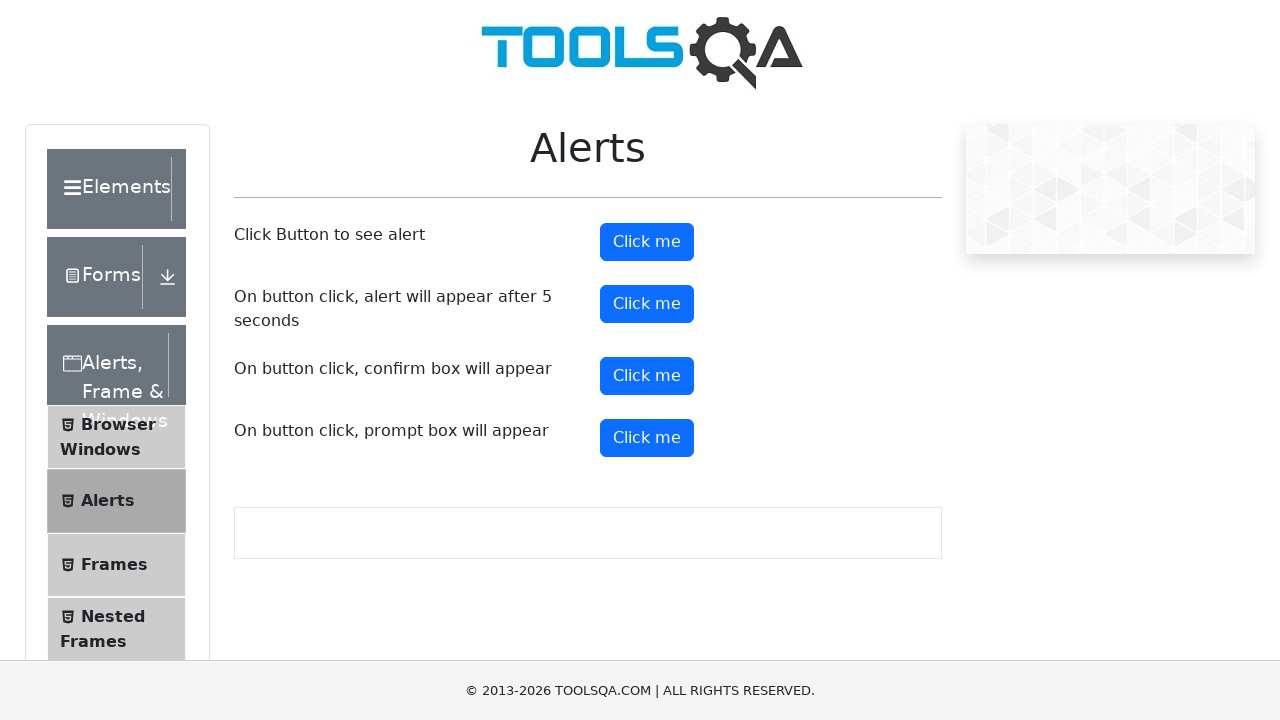

Clicked confirm button to trigger alert at (647, 376) on #confirmButton
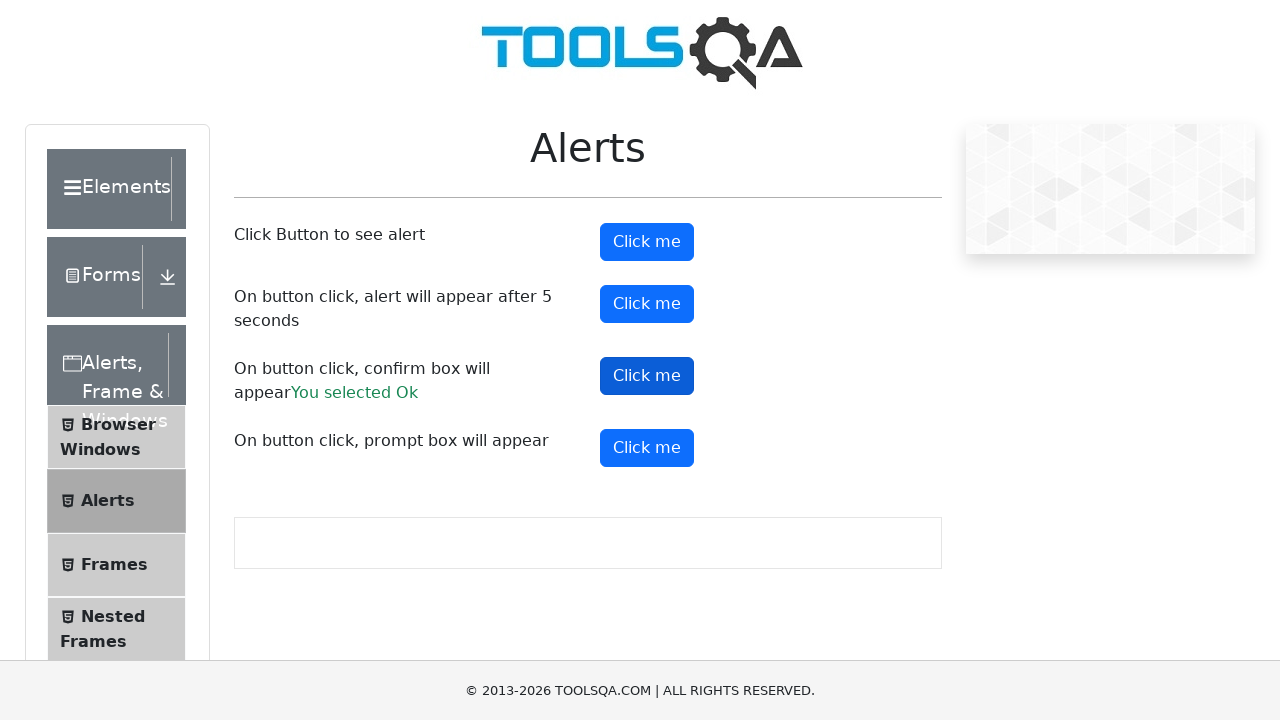

Waited for confirm result message to appear
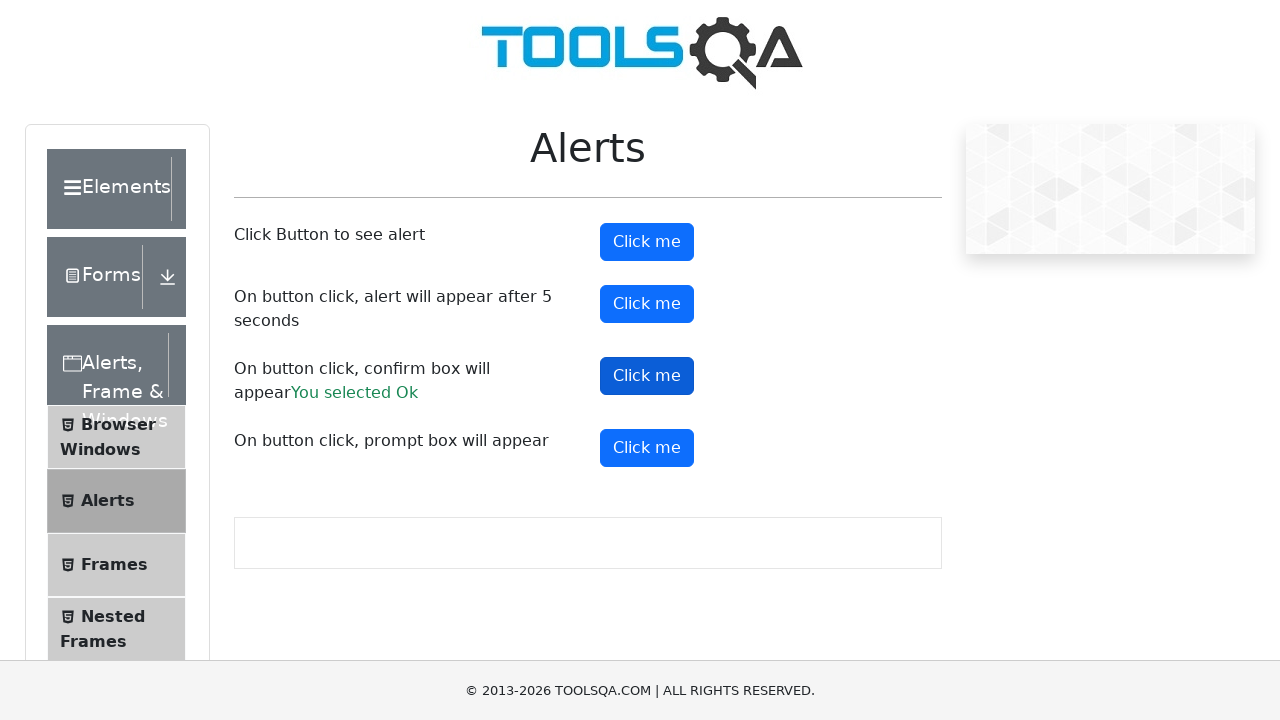

Verified 'You selected Ok' message is displayed after accepting alert
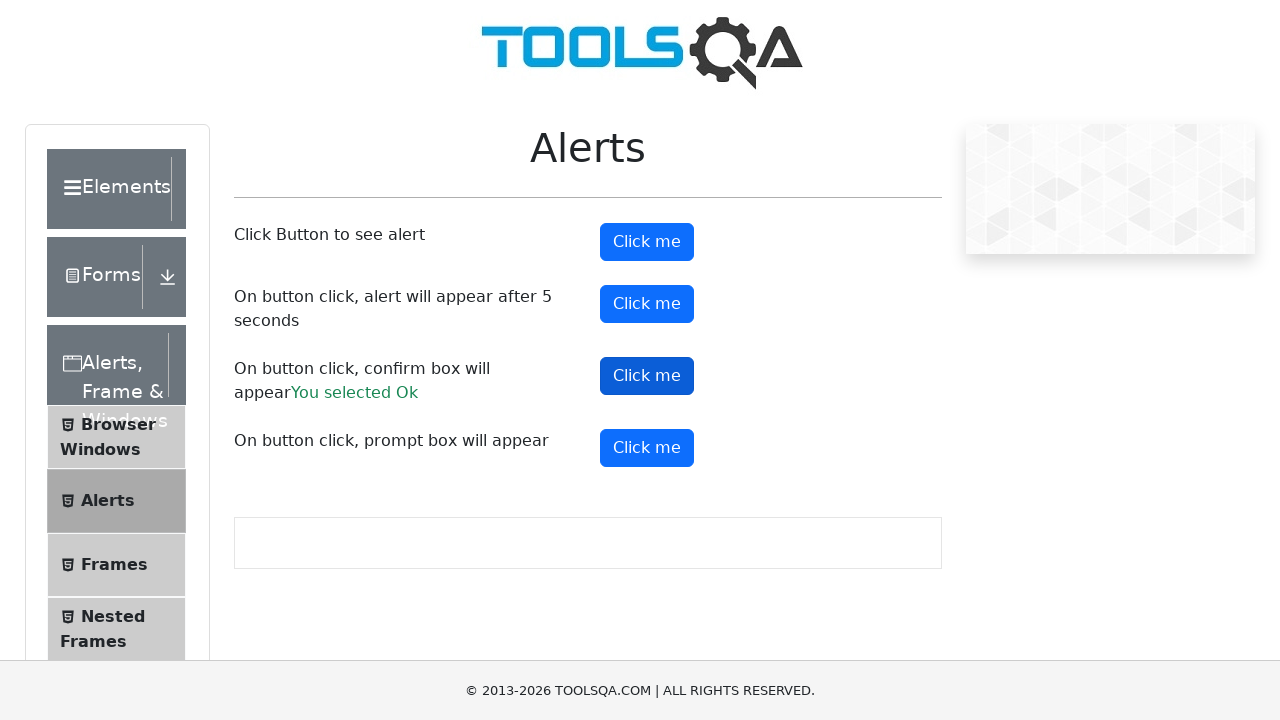

Set up dialog handler to dismiss alert
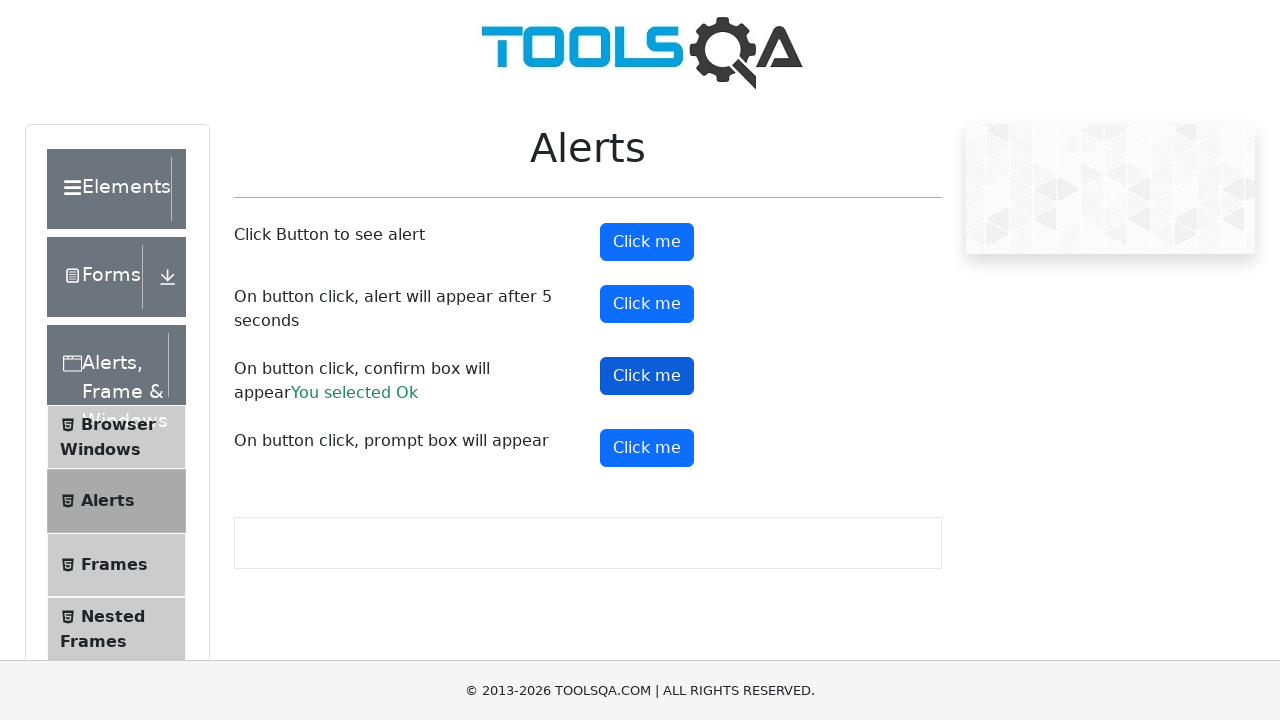

Clicked confirm button to trigger alert again at (647, 376) on #confirmButton
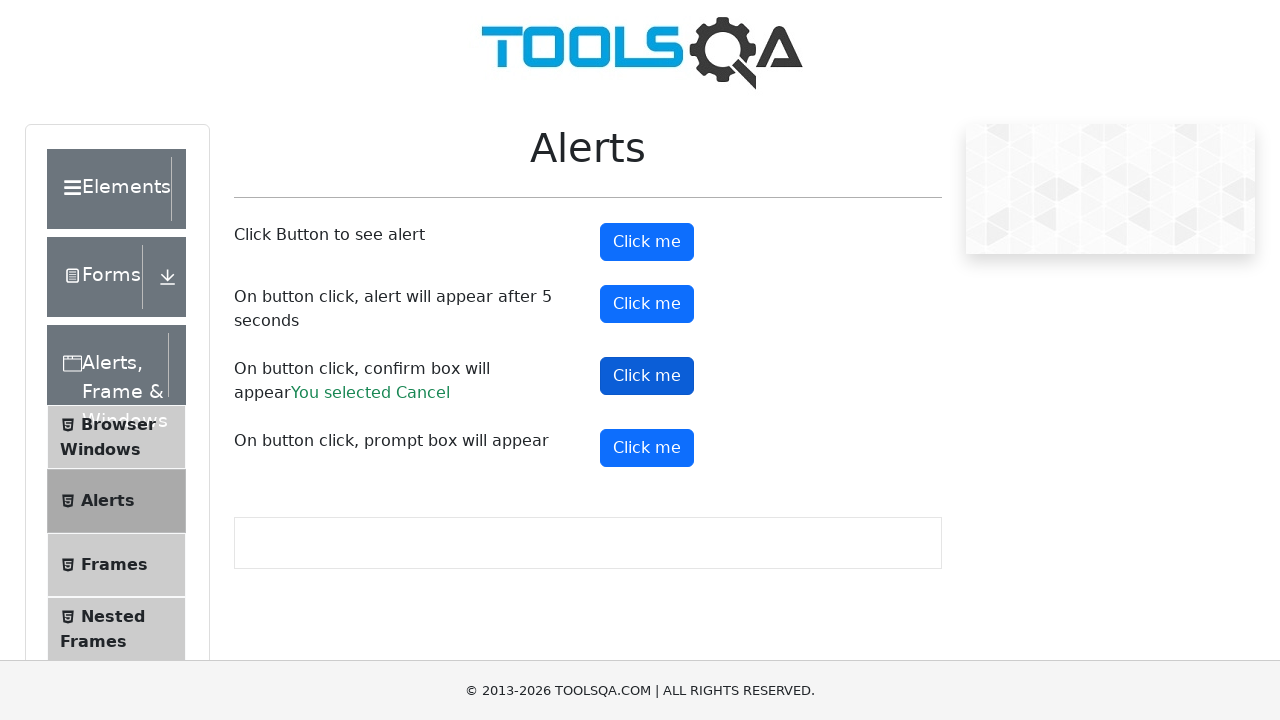

Verified 'You selected Cancel' message is displayed after dismissing alert
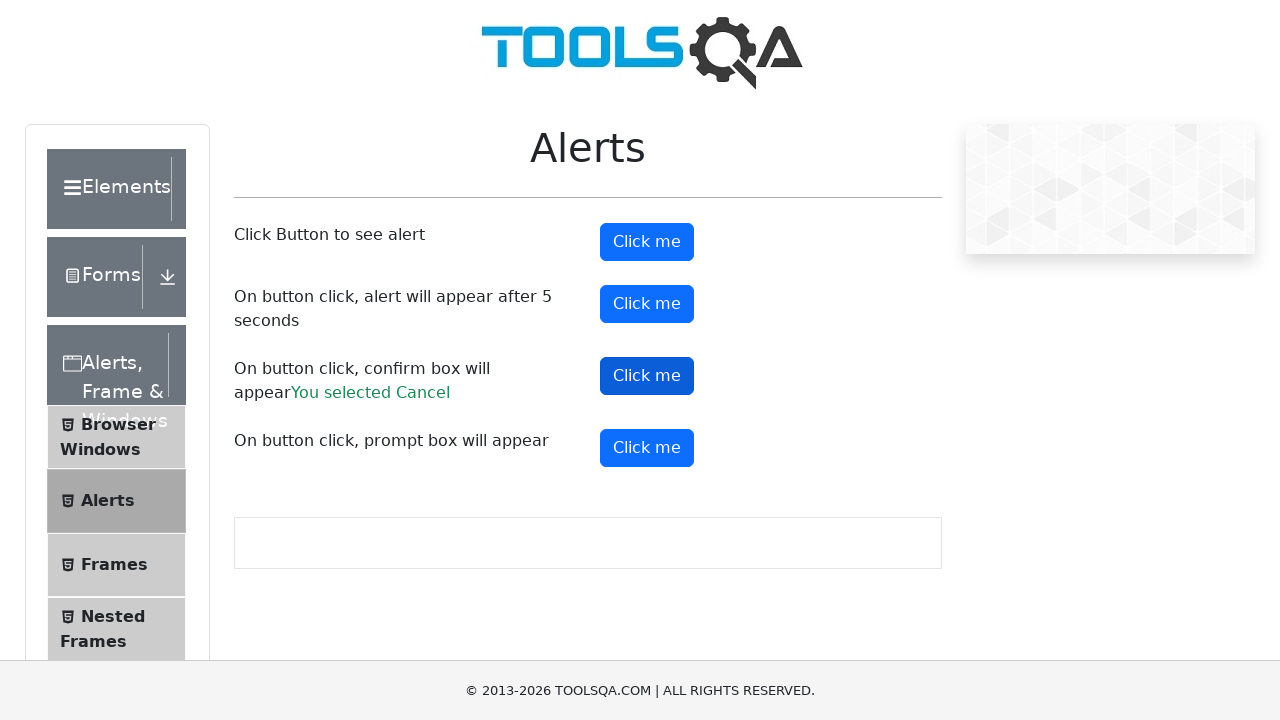

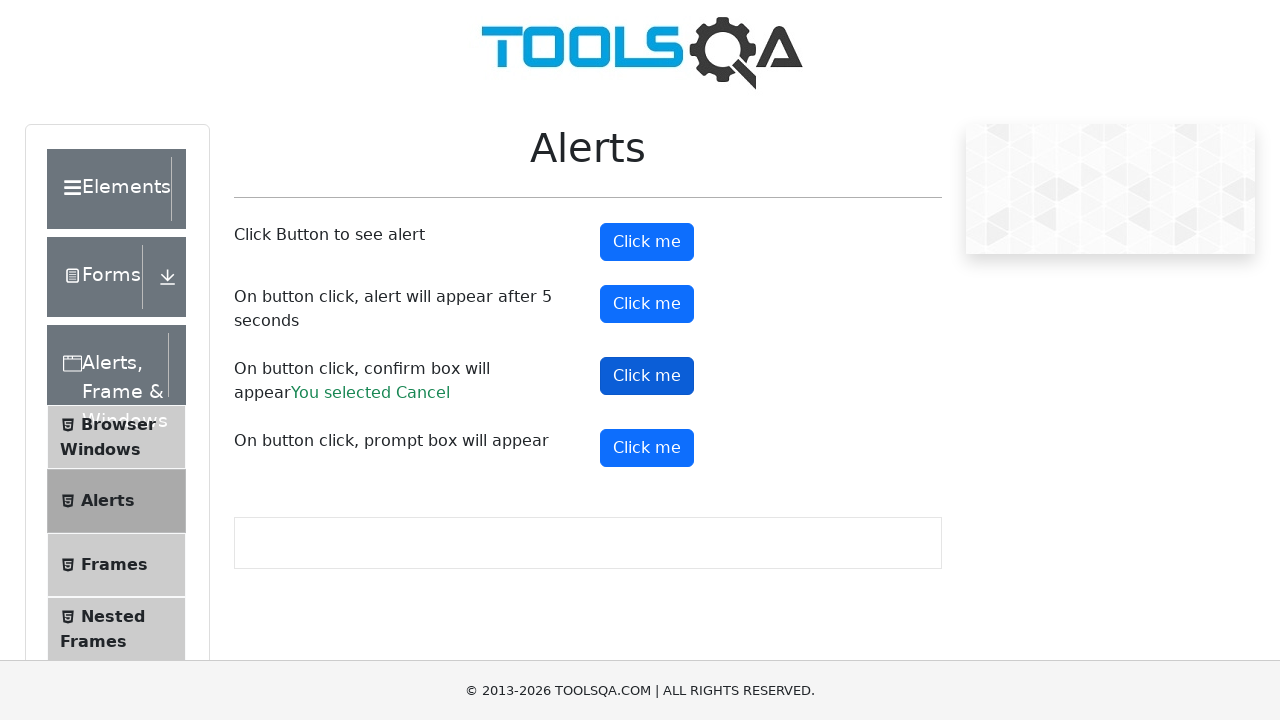